Tests right-click context menu functionality by performing a right-click on a button element and then clicking on the "Copy" option in the context menu

Starting URL: http://swisnl.github.io/jQuery-contextMenu/demo.html

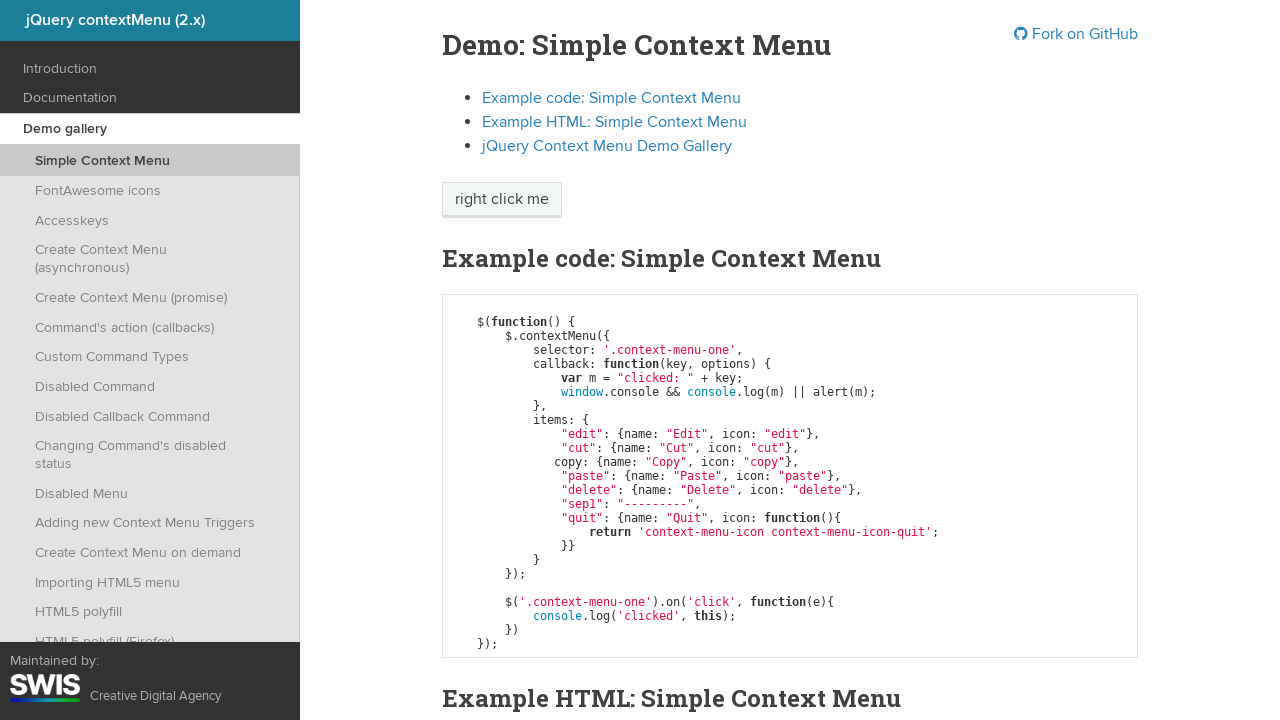

Right-clicked on context menu button at (502, 200) on span.context-menu-one.btn.btn-neutral
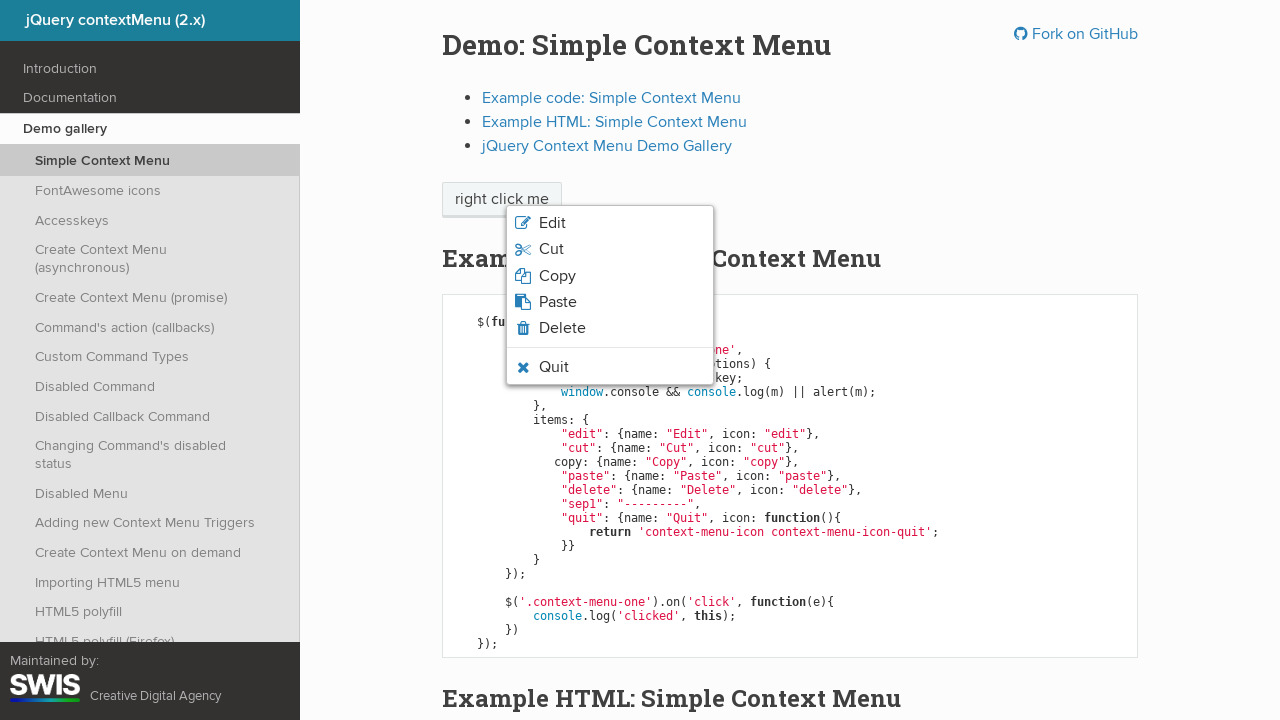

Clicked on Copy option in context menu at (610, 276) on .context-menu-icon-copy
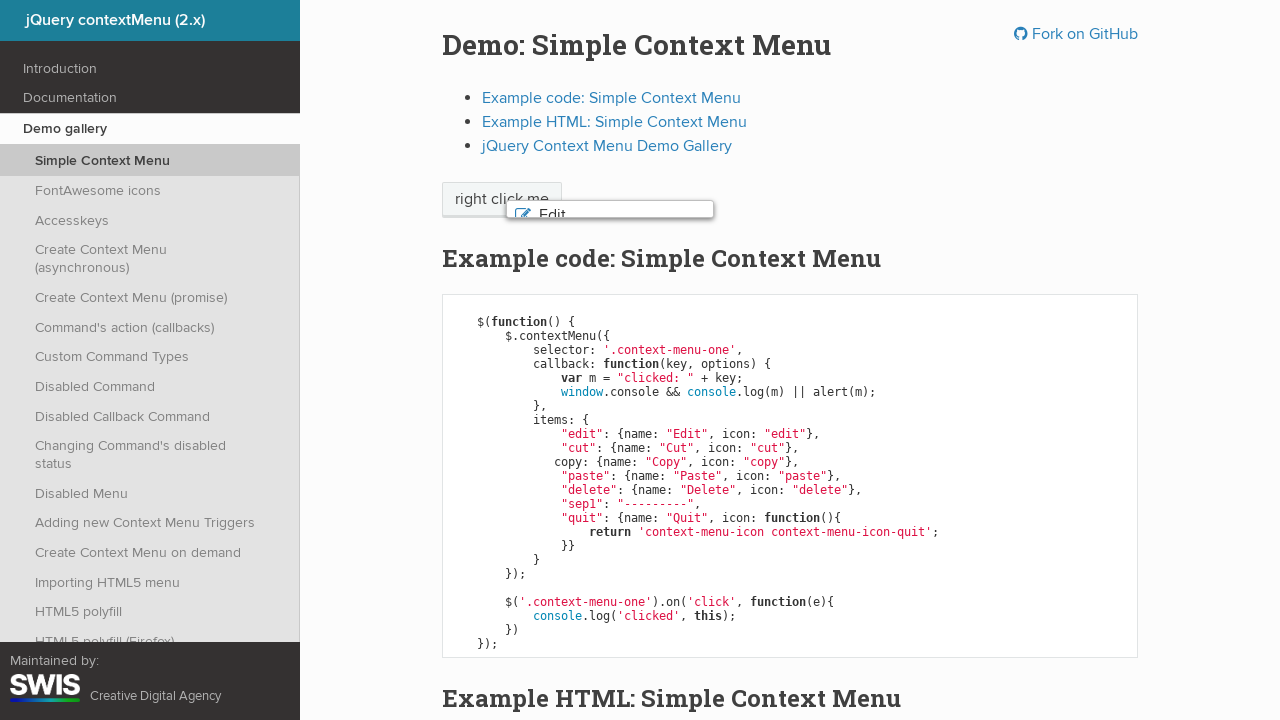

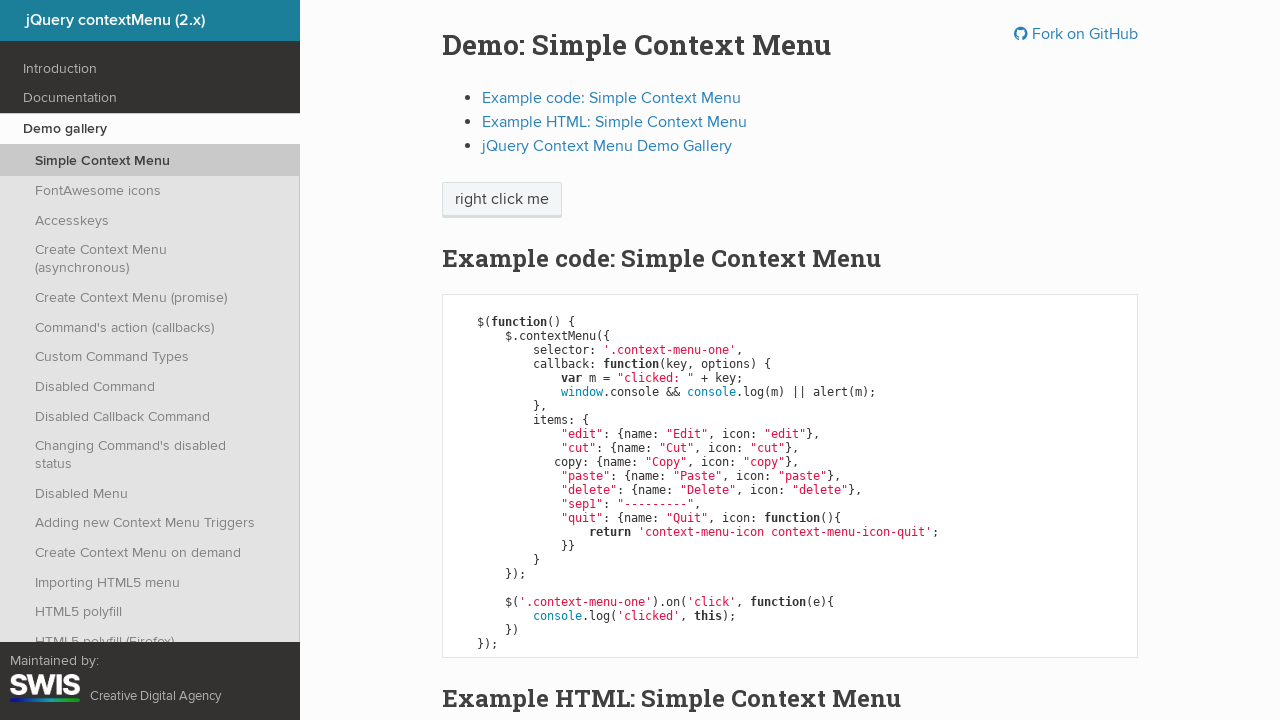